Navigates to UltimateQA website at Galaxy S7 mobile resolution (360x560) and scrolls to the bottom of the page

Starting URL: https://www.ultimateqa.com

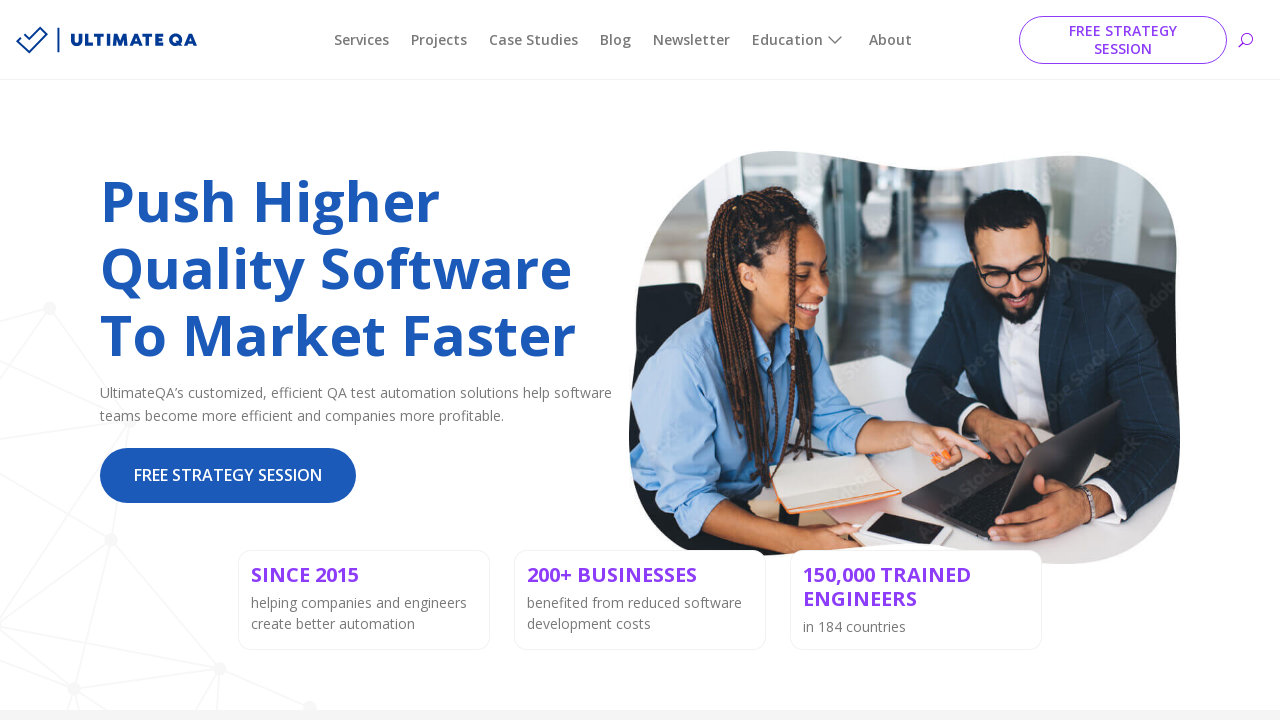

Set viewport to Galaxy S7 resolution (360x560)
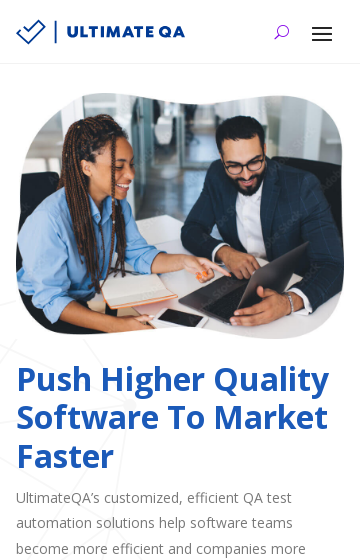

Scrolled to bottom of page
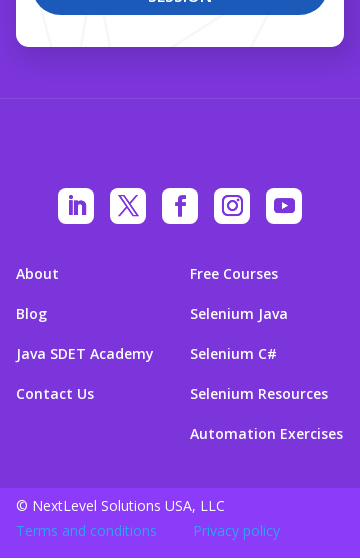

Waited 500ms for page to stabilize after scroll
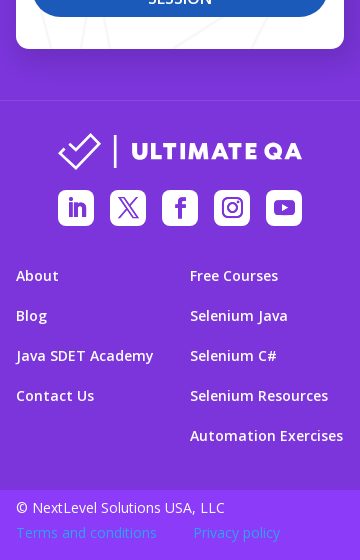

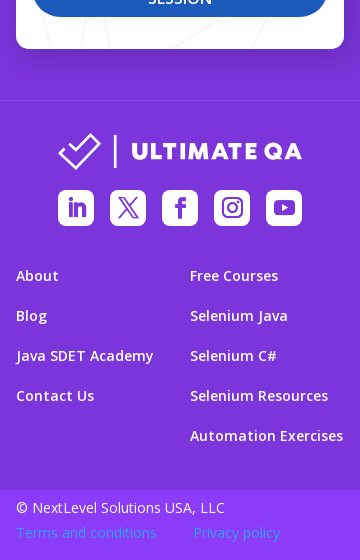